Tests the actions page by clicking checkboxes and verifying the result message

Starting URL: https://kristinek.github.io/site/examples/actions

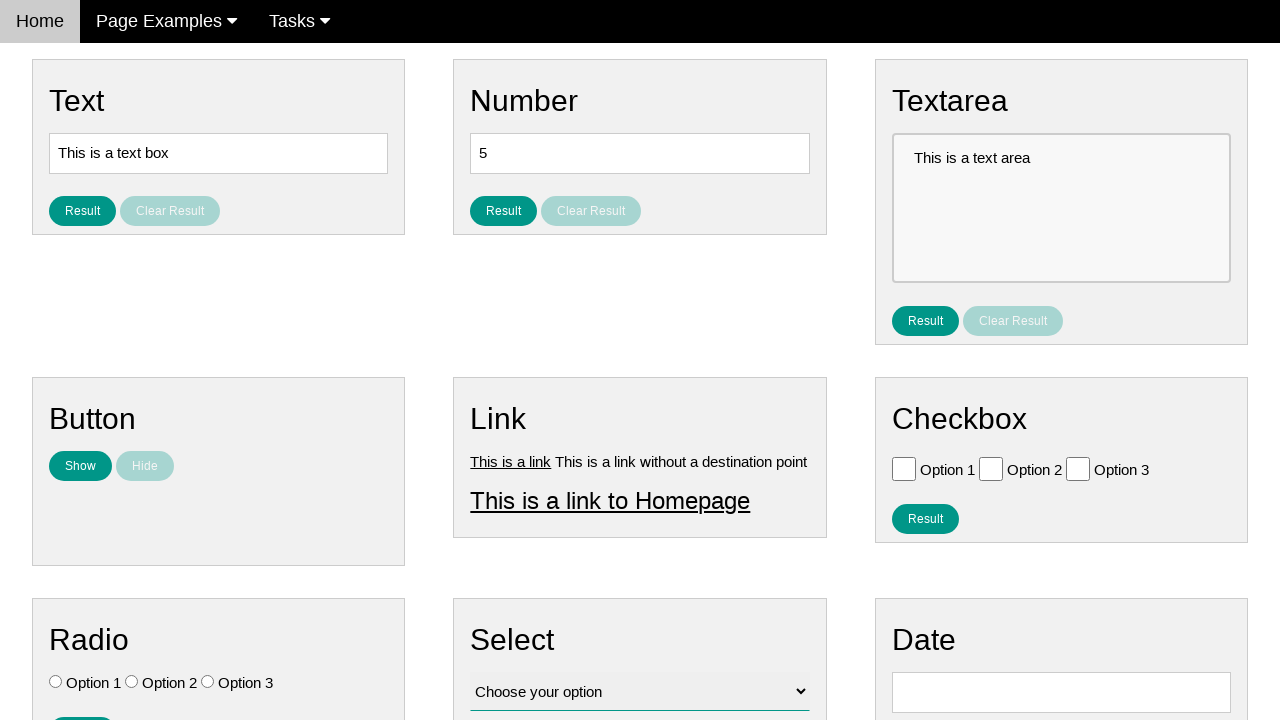

Clicked checkbox with value 'Option 1' at (904, 468) on [value='Option 1']
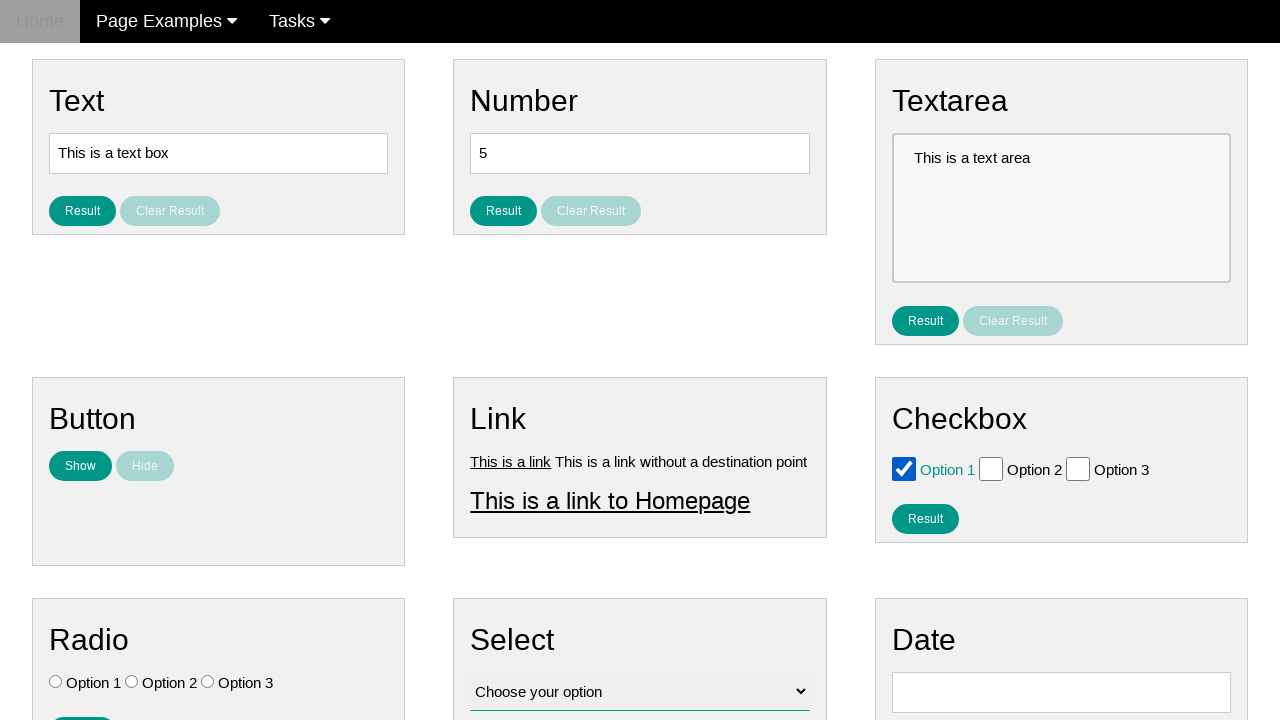

Clicked checkbox with value 'Option 2' at (991, 468) on [value='Option 2']
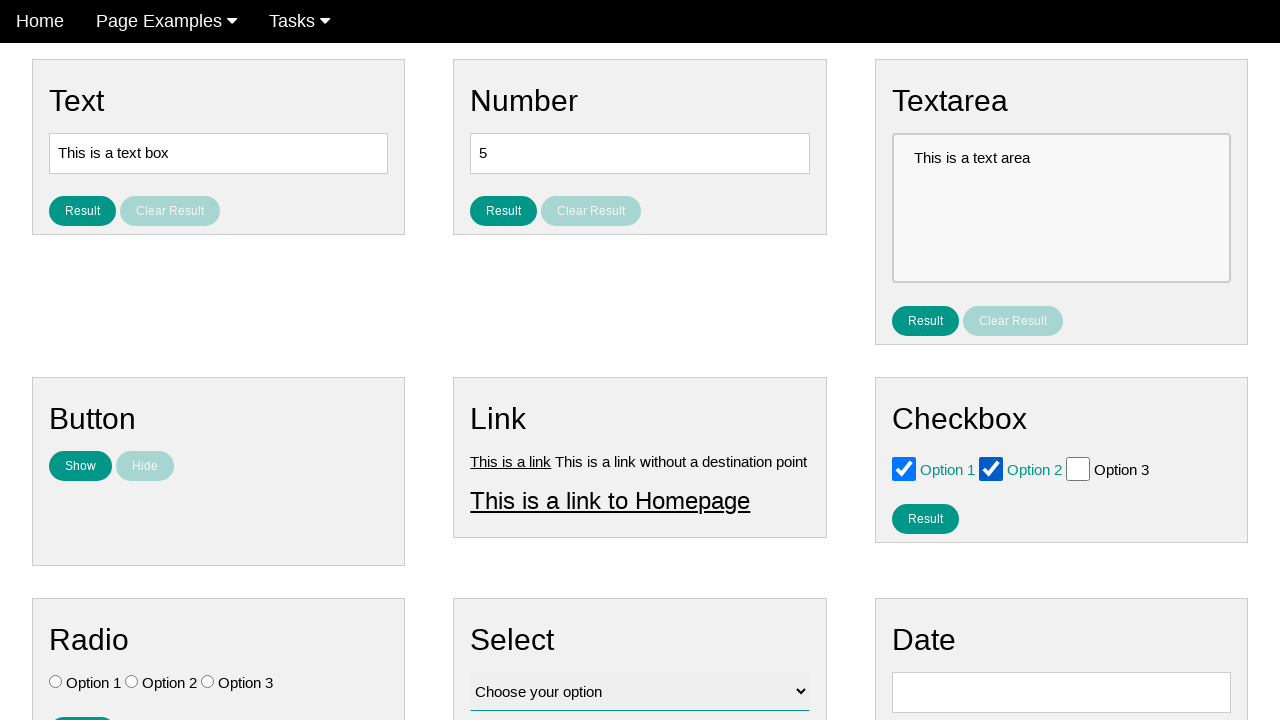

Clicked result checkbox button at (925, 518) on #result_button_checkbox
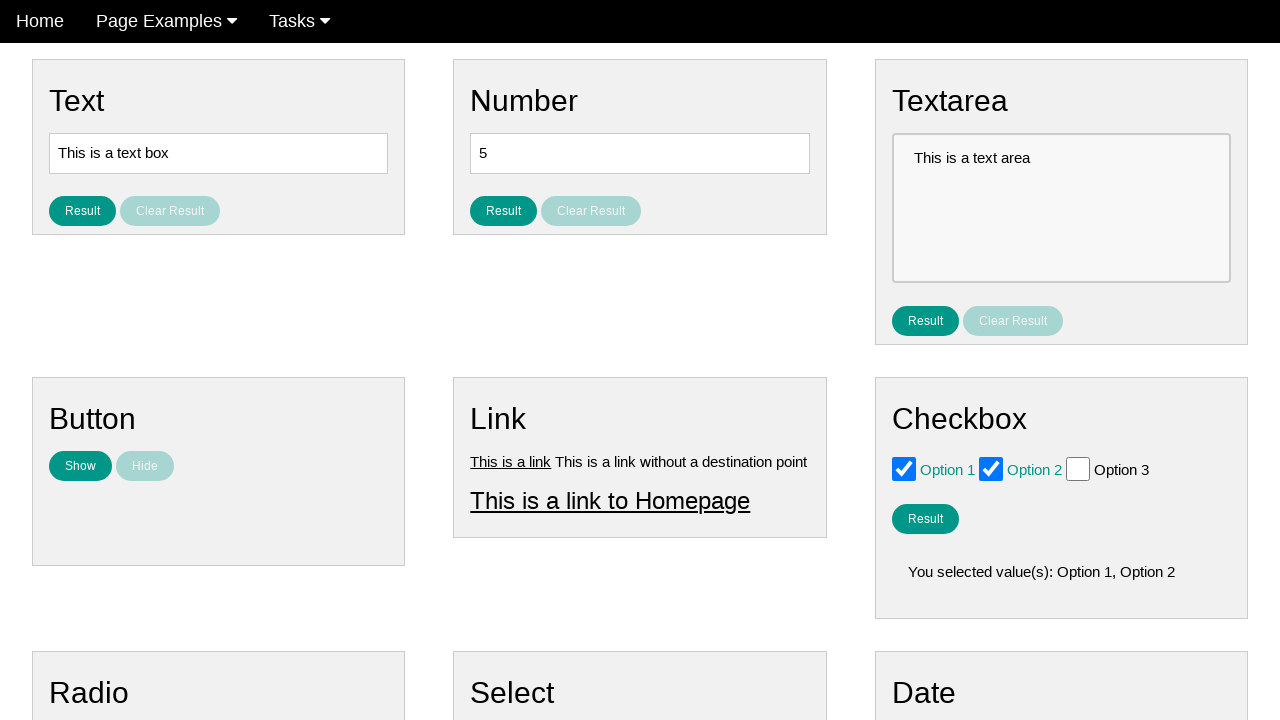

Result checkbox element loaded
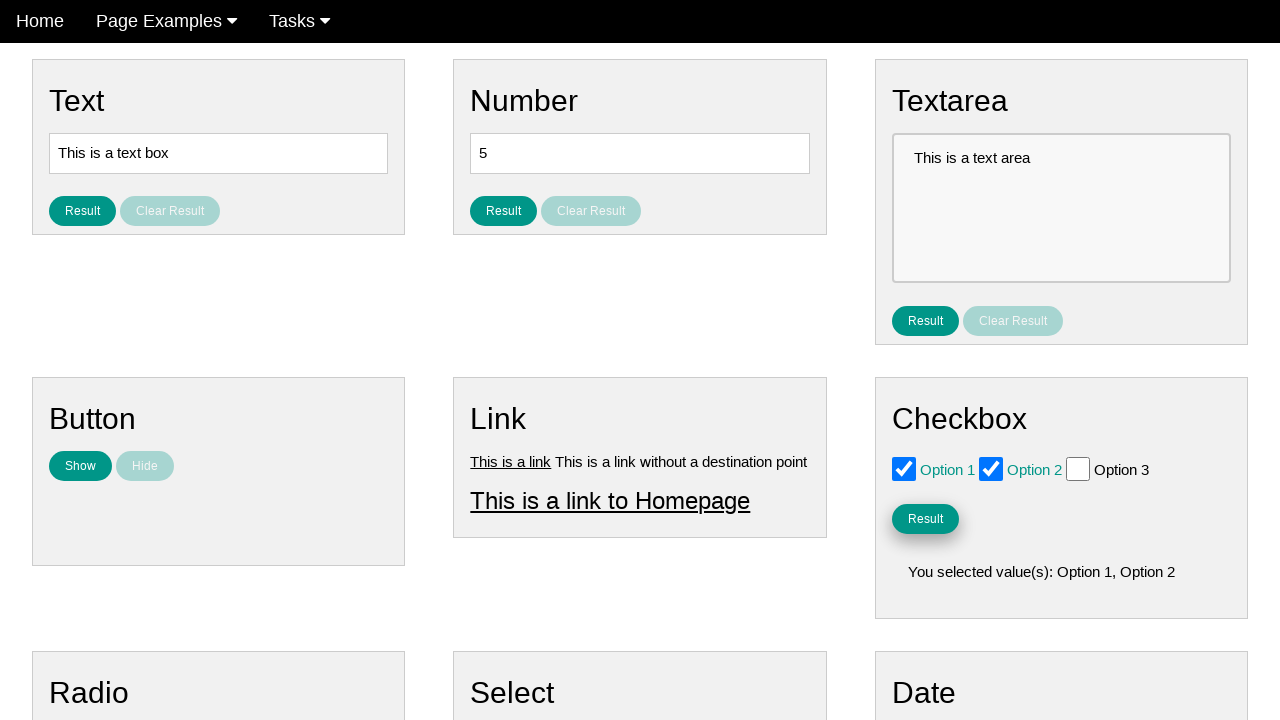

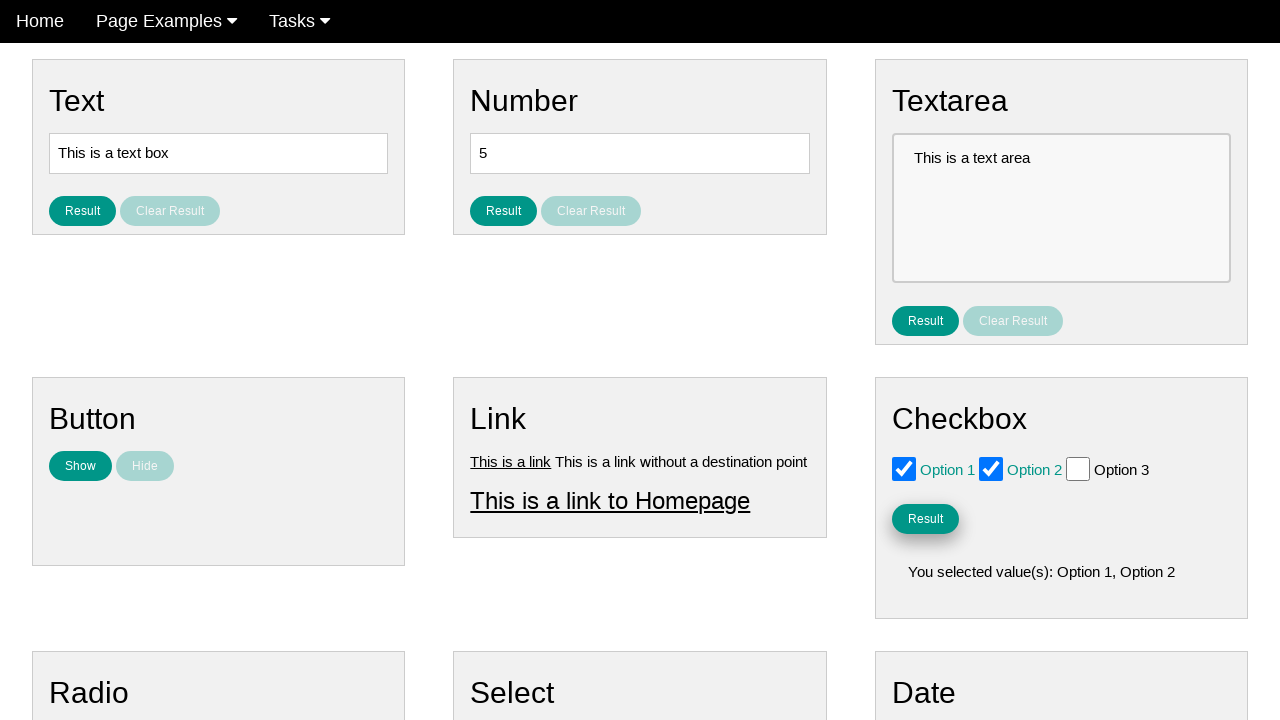